Tests sortable data tables by verifying table content and sorting table 2 by Last Name column

Starting URL: https://the-internet.herokuapp.com/

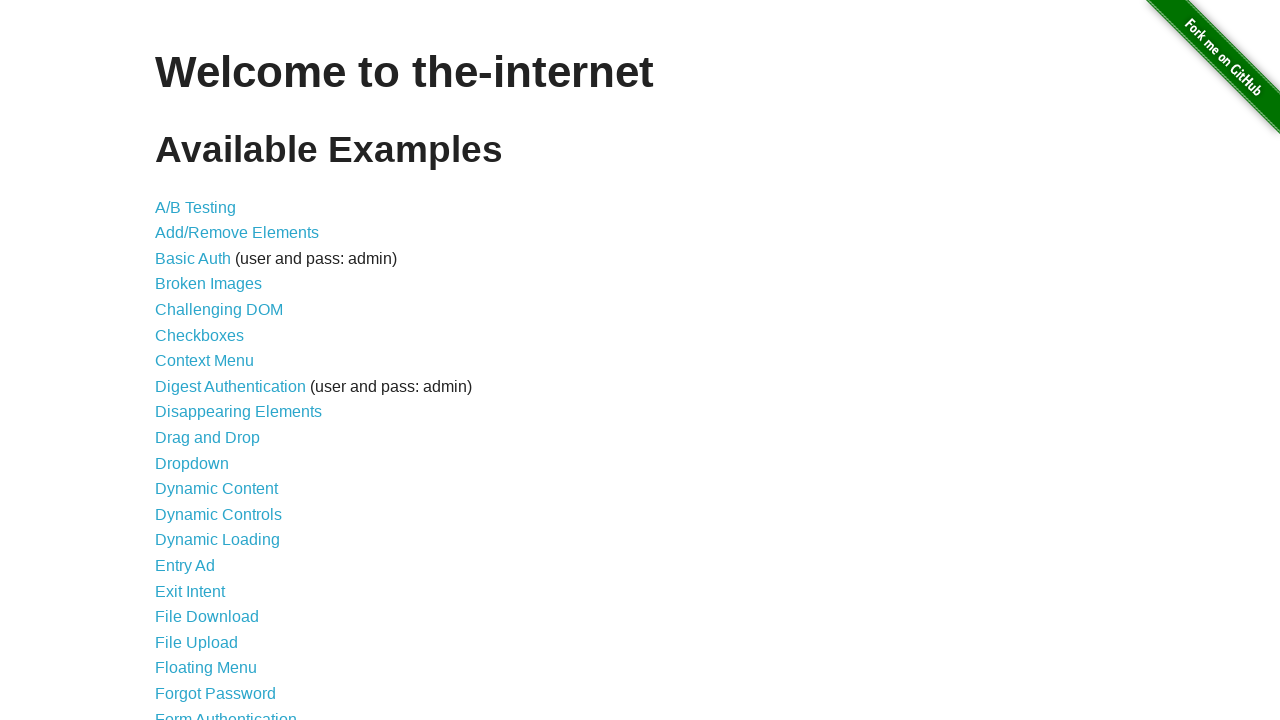

Clicked on Sortable Data Tables link at (230, 574) on a[href='/tables']
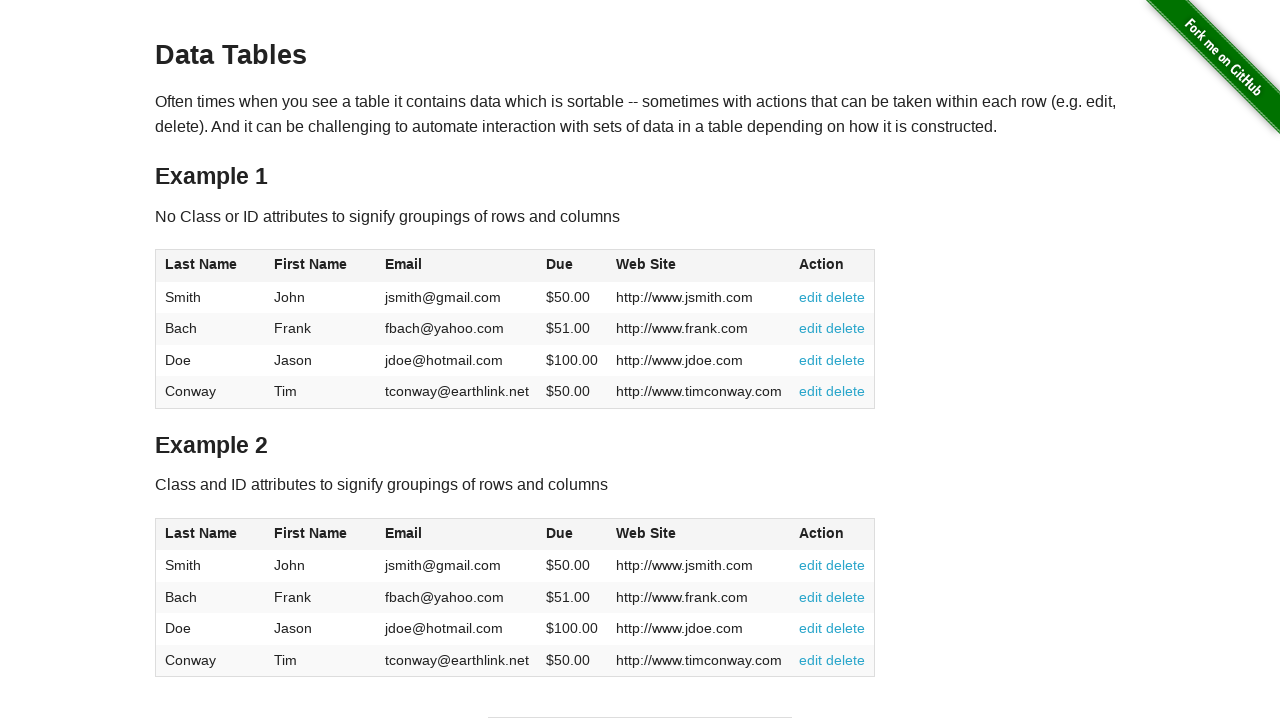

Tables loaded successfully
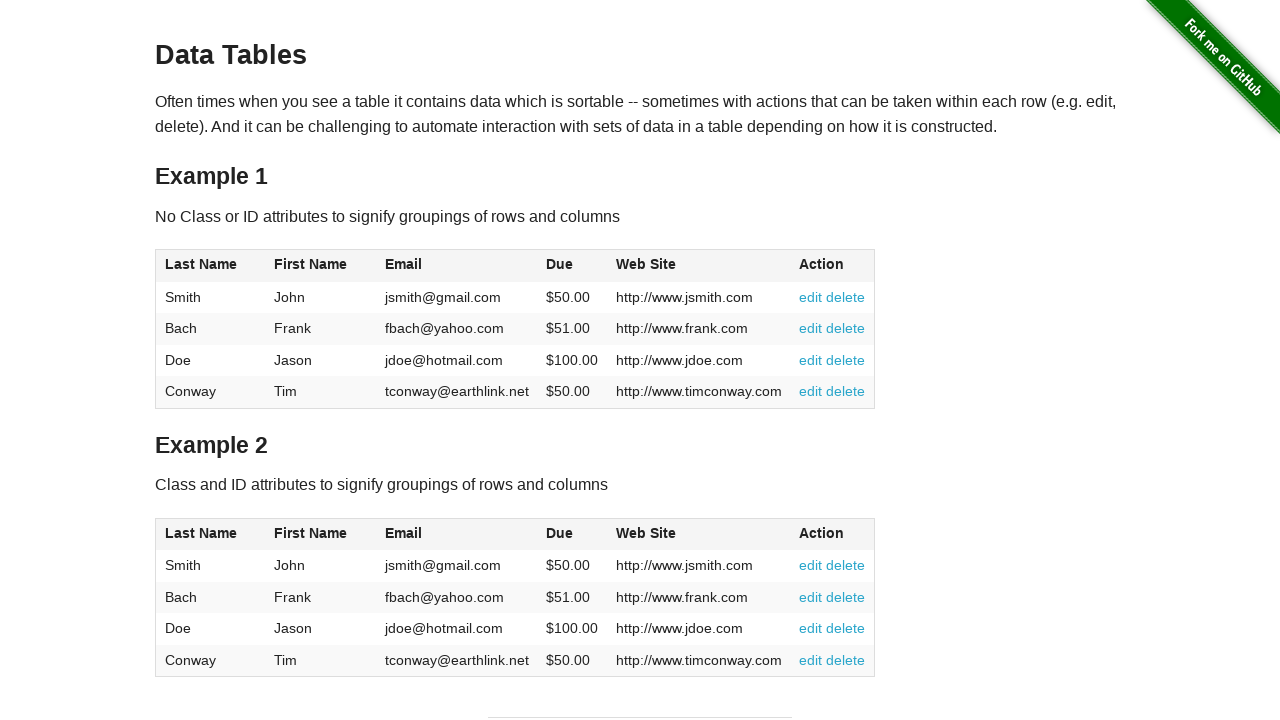

Clicked on Last Name column header in Table 2 to sort at (210, 534) on #table2 thead th:has-text('Last Name')
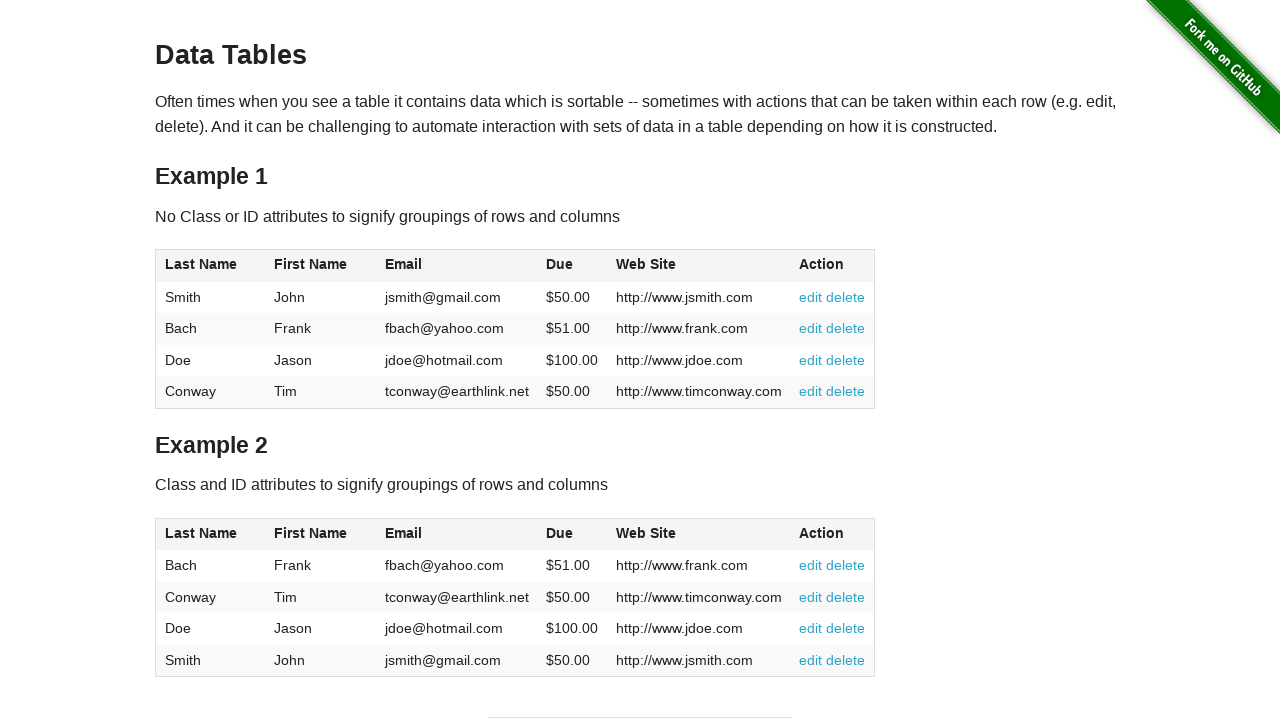

Table 2 sorted by Last Name column with Bach appearing first
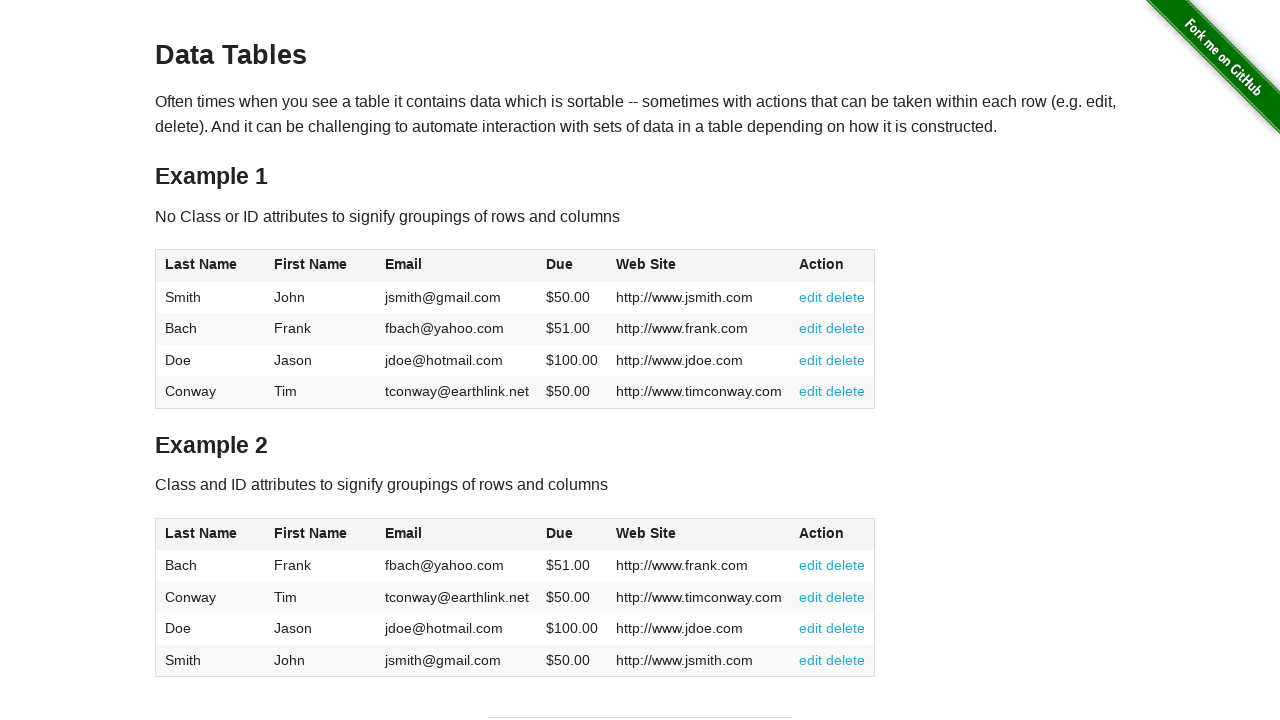

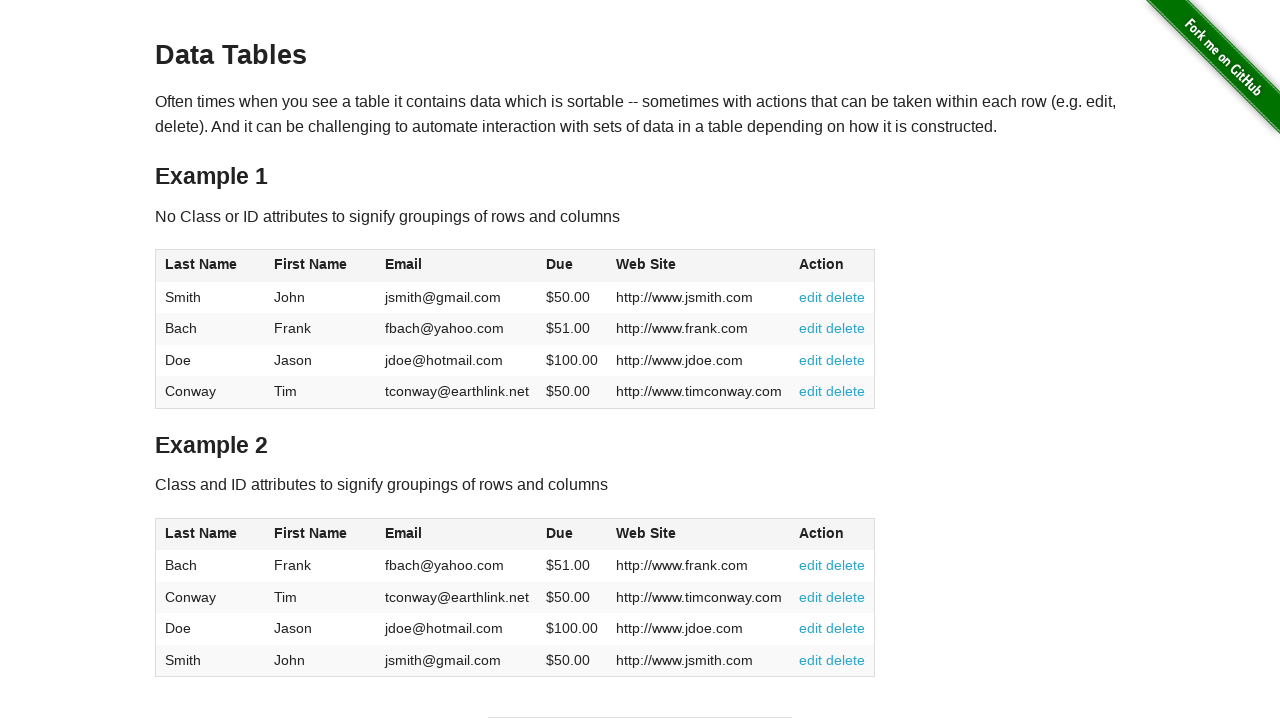